Tests basic JavaScript alert popup by clicking a button that triggers an alert and accepting it

Starting URL: https://demoqa.com/alerts

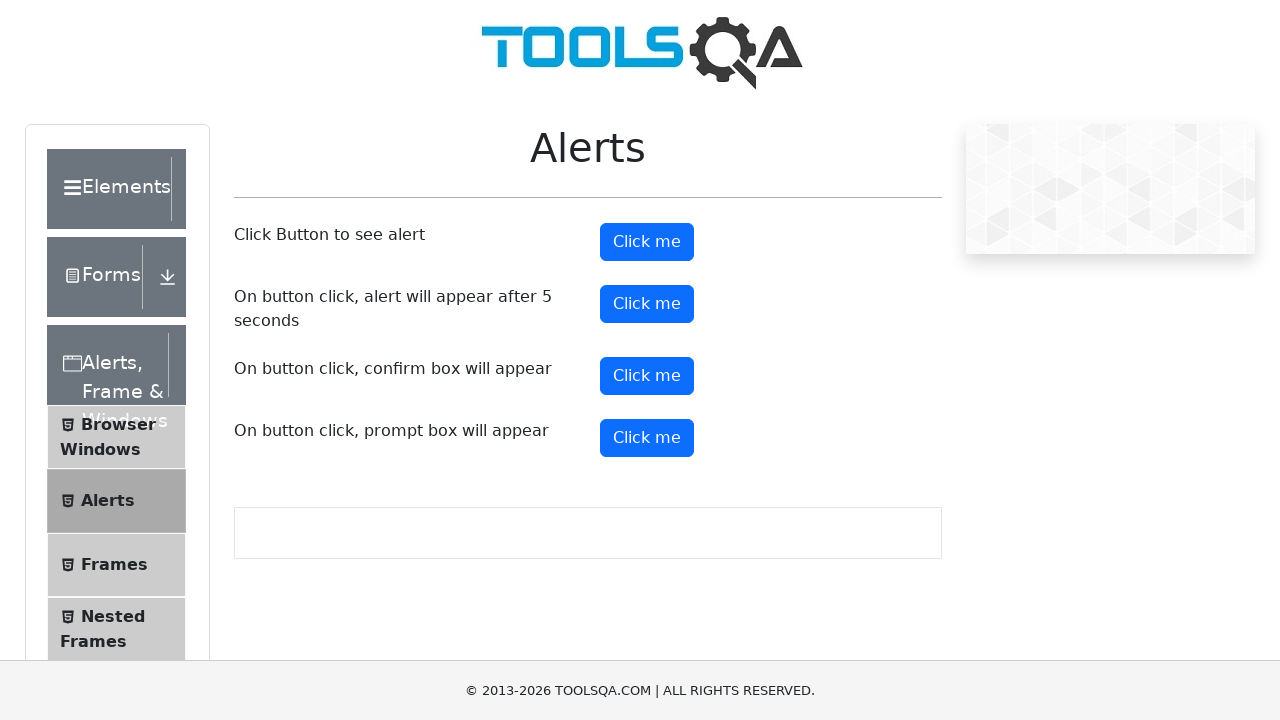

Clicked alert button to trigger JavaScript alert popup at (647, 242) on #alertButton
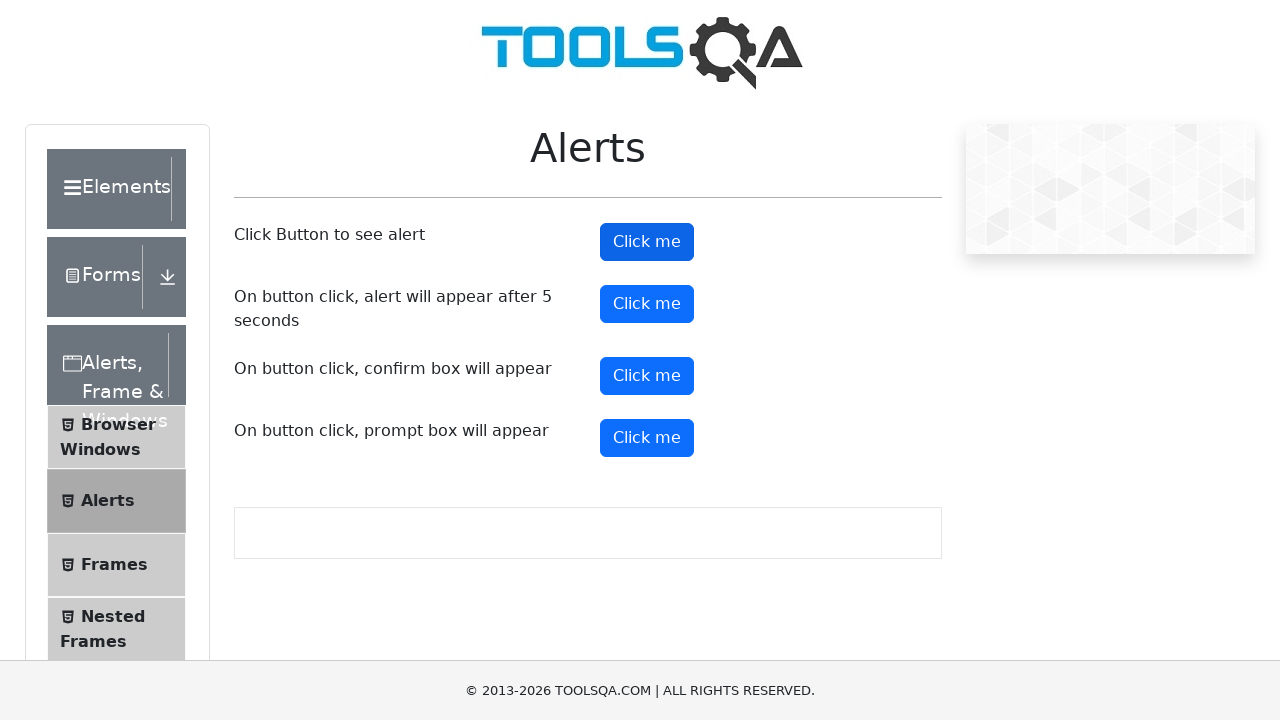

Set up dialog handler to accept alert
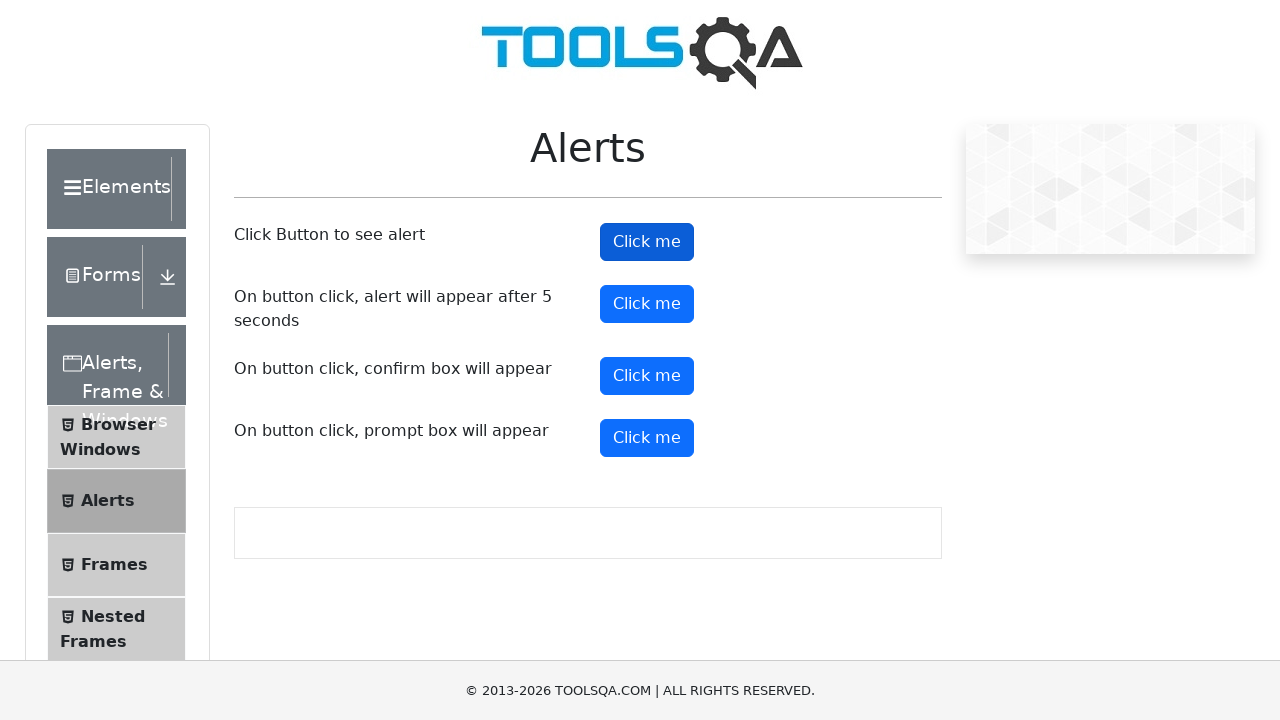

Waited for alert interaction to complete
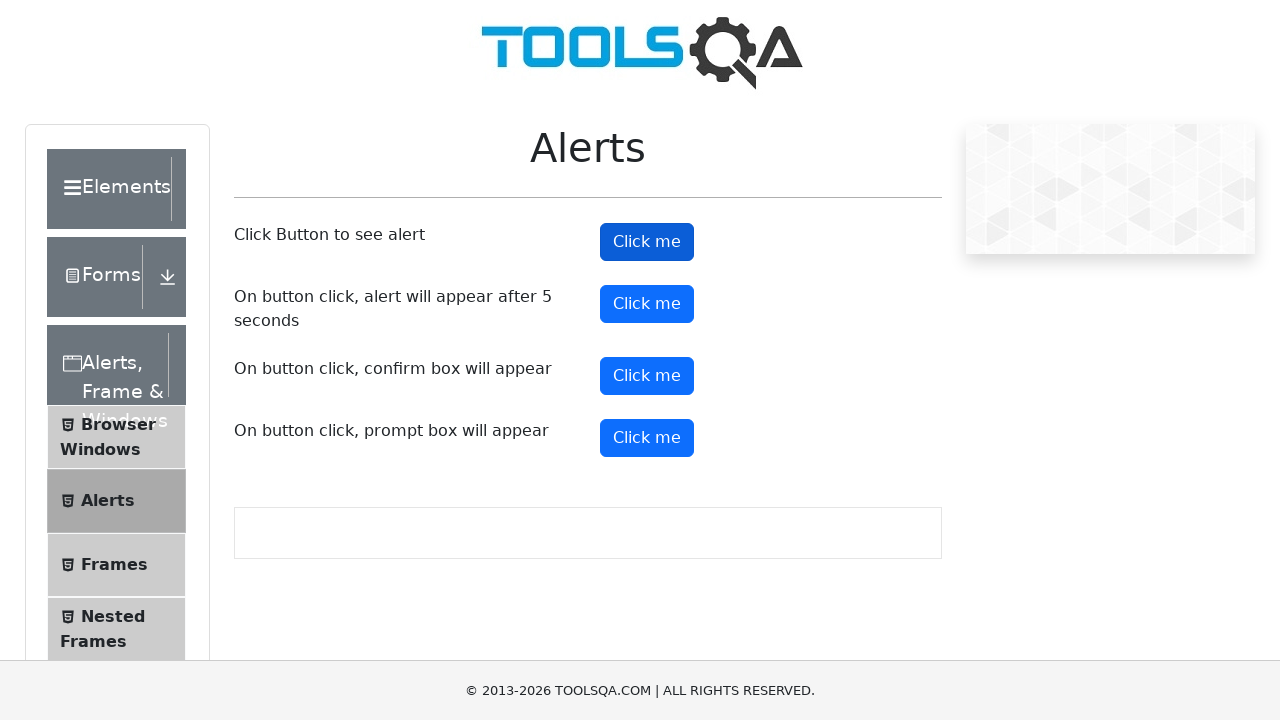

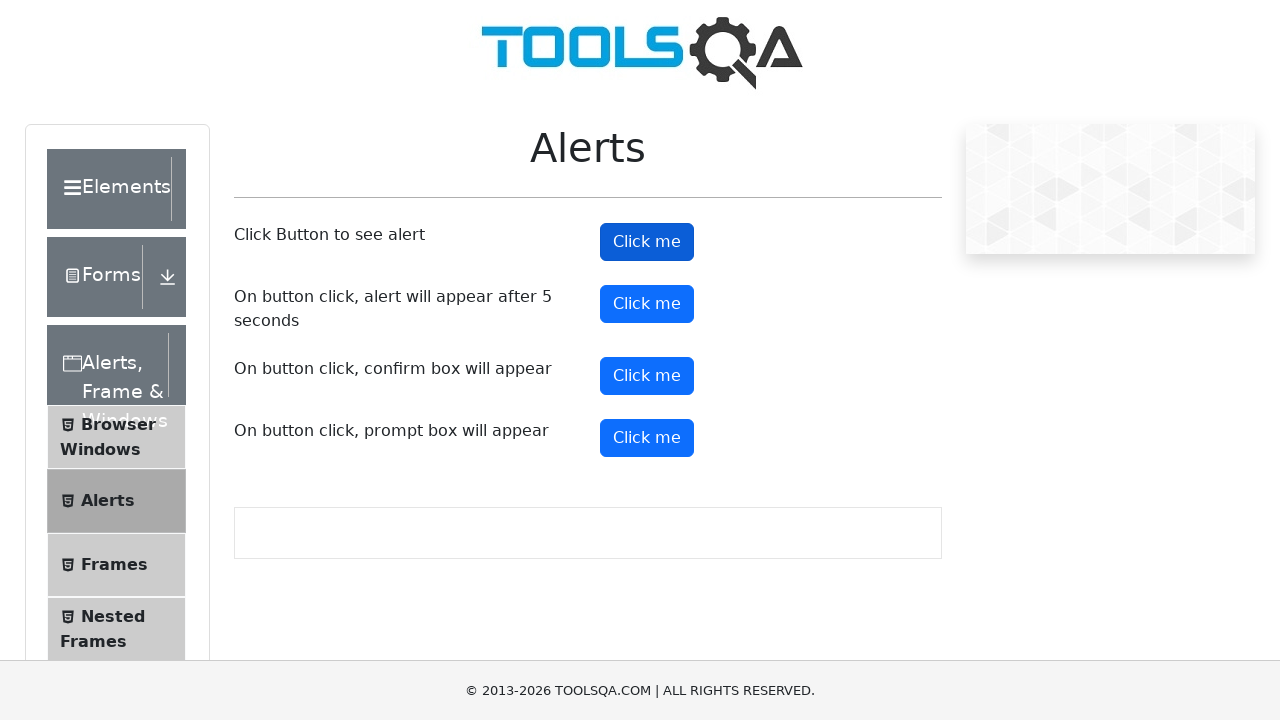